Tests multiple checkbox functionality by locating checkboxes within a table and clicking on the checkbox with value "Cheese"

Starting URL: http://www.echoecho.com/htmlforms09.htm

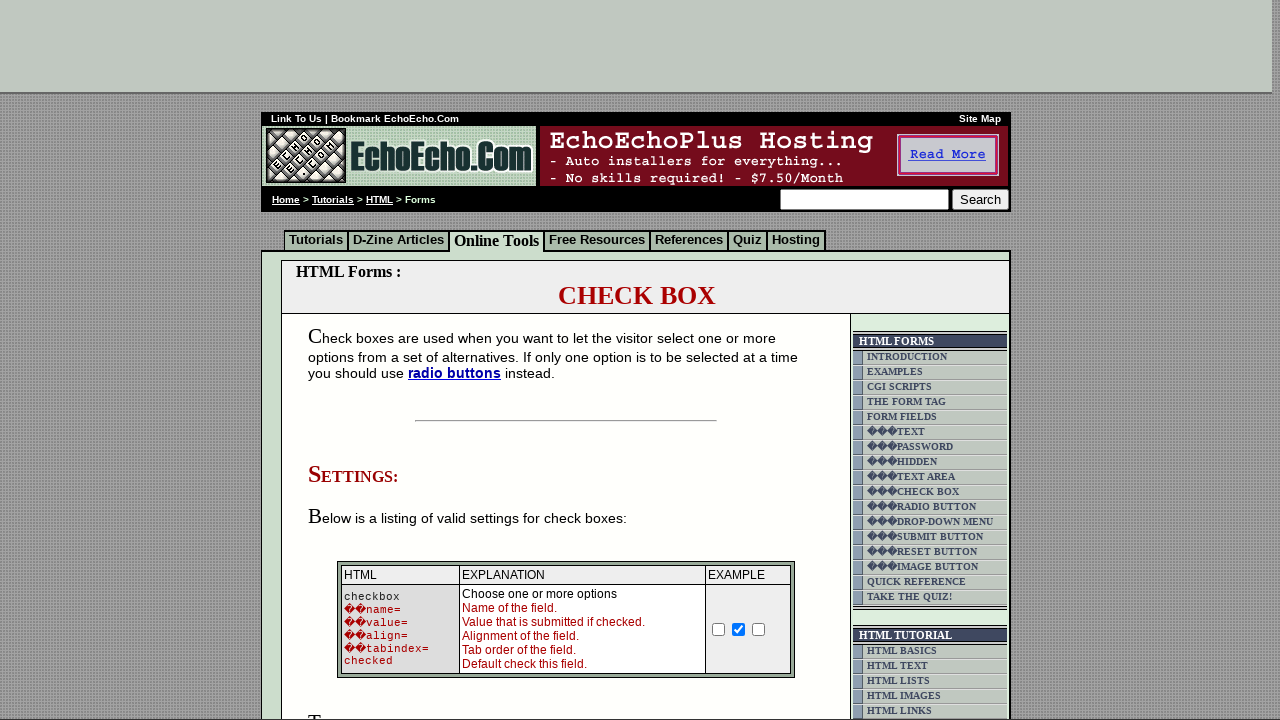

Waited for table containing checkboxes to load
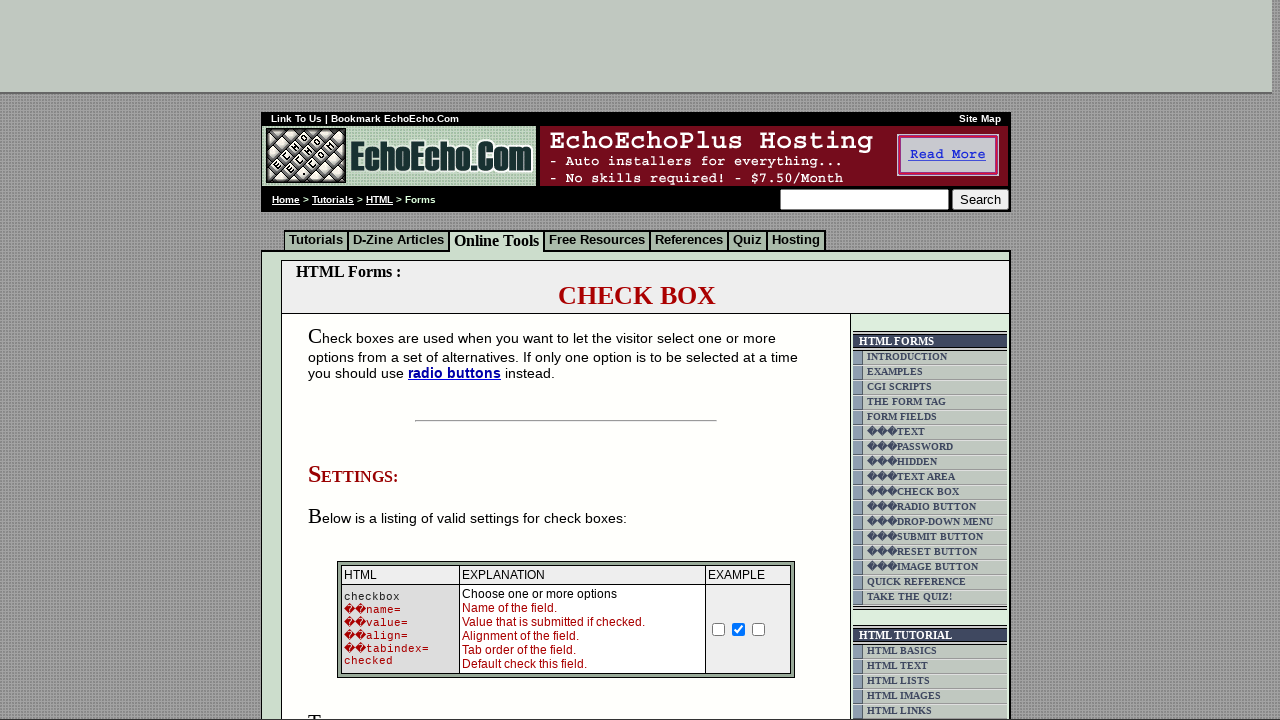

Located all checkbox inputs within the form table
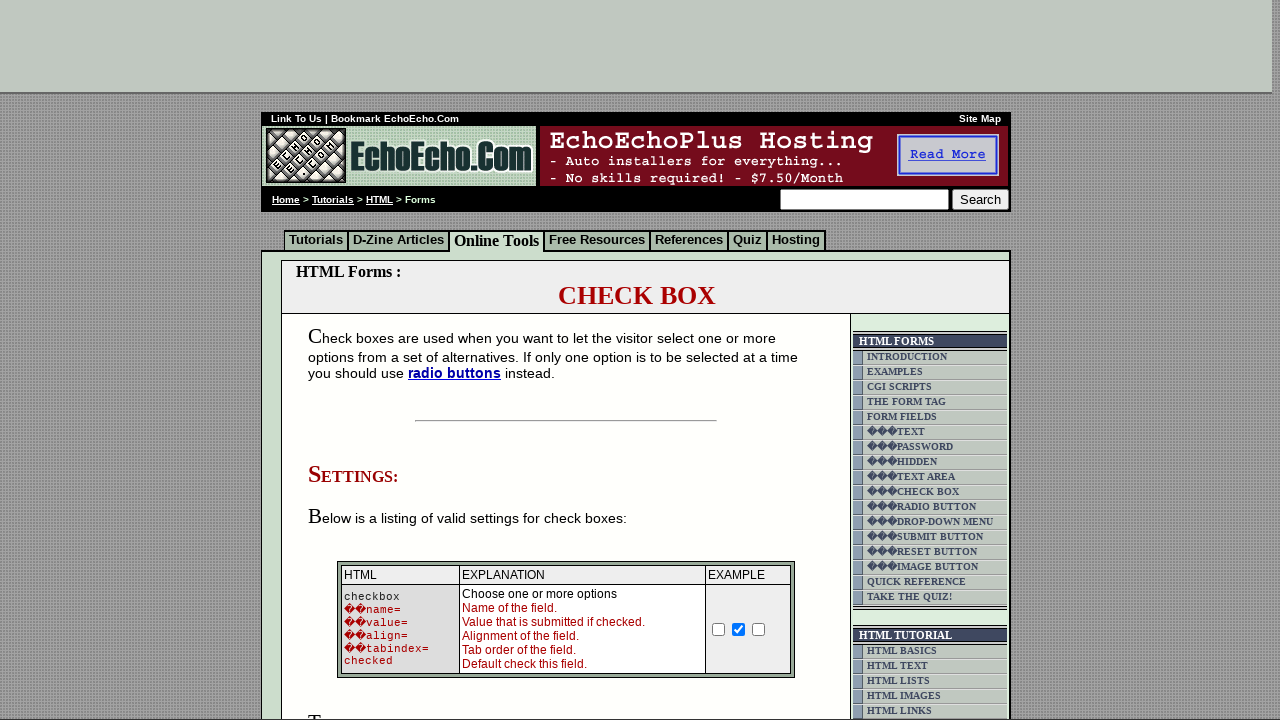

Clicked checkbox with value 'Cheese' at (354, 360) on form table input[type='checkbox'] >> nth=5
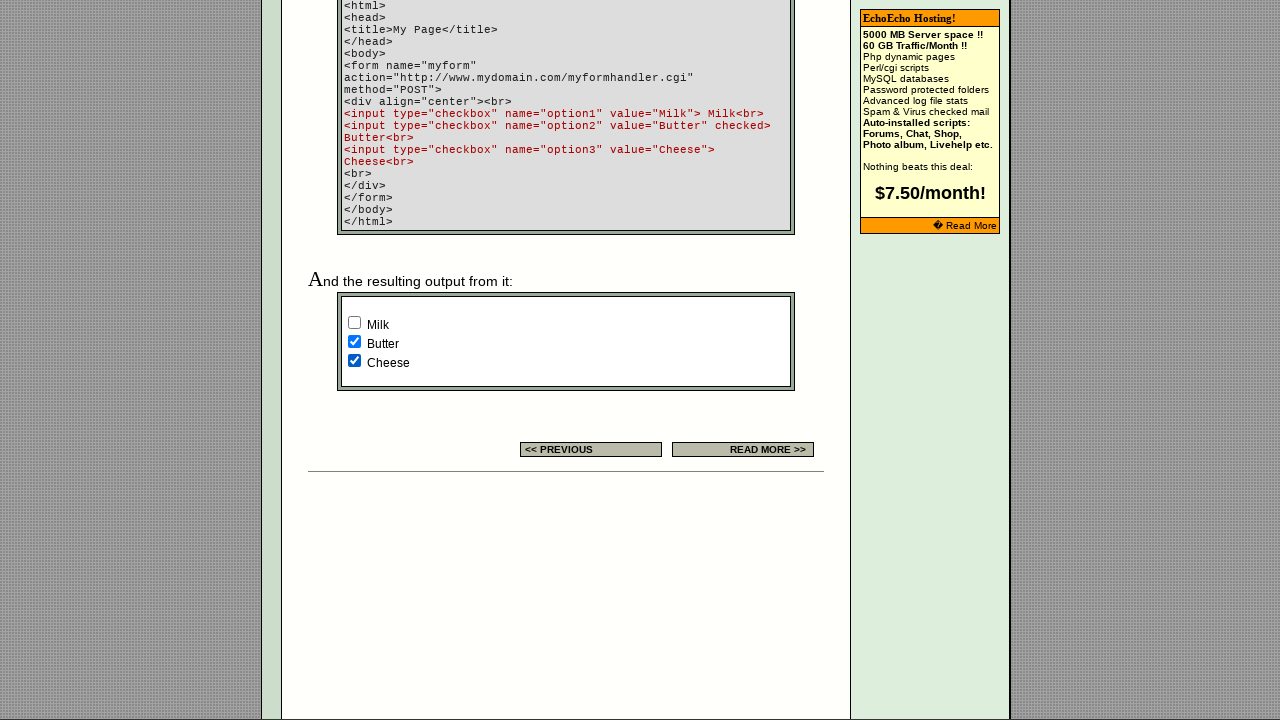

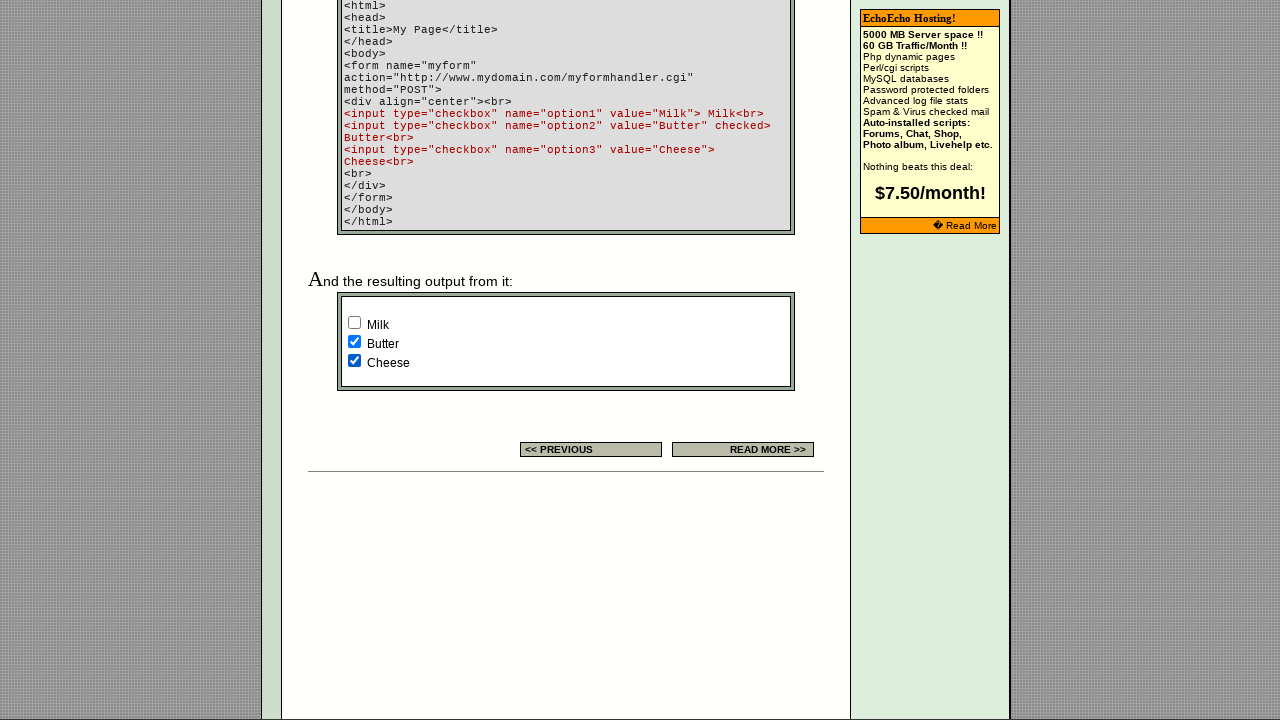